Tests a math-based robot verification form by reading a value from the page, calculating a mathematical function (log of absolute value of 12*sin(x)), entering the result, checking a robot confirmation checkbox, selecting a radio button, and submitting the form.

Starting URL: http://suninjuly.github.io/math.html

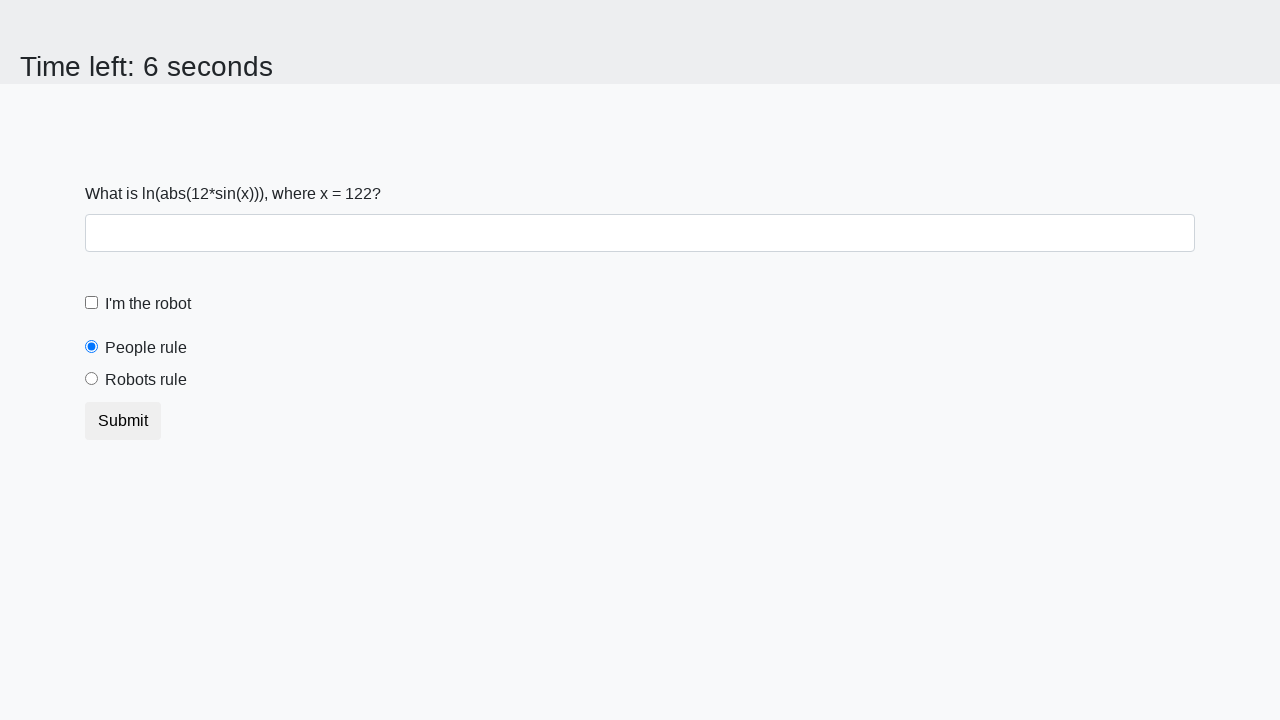

Read the value of x from #input_value element
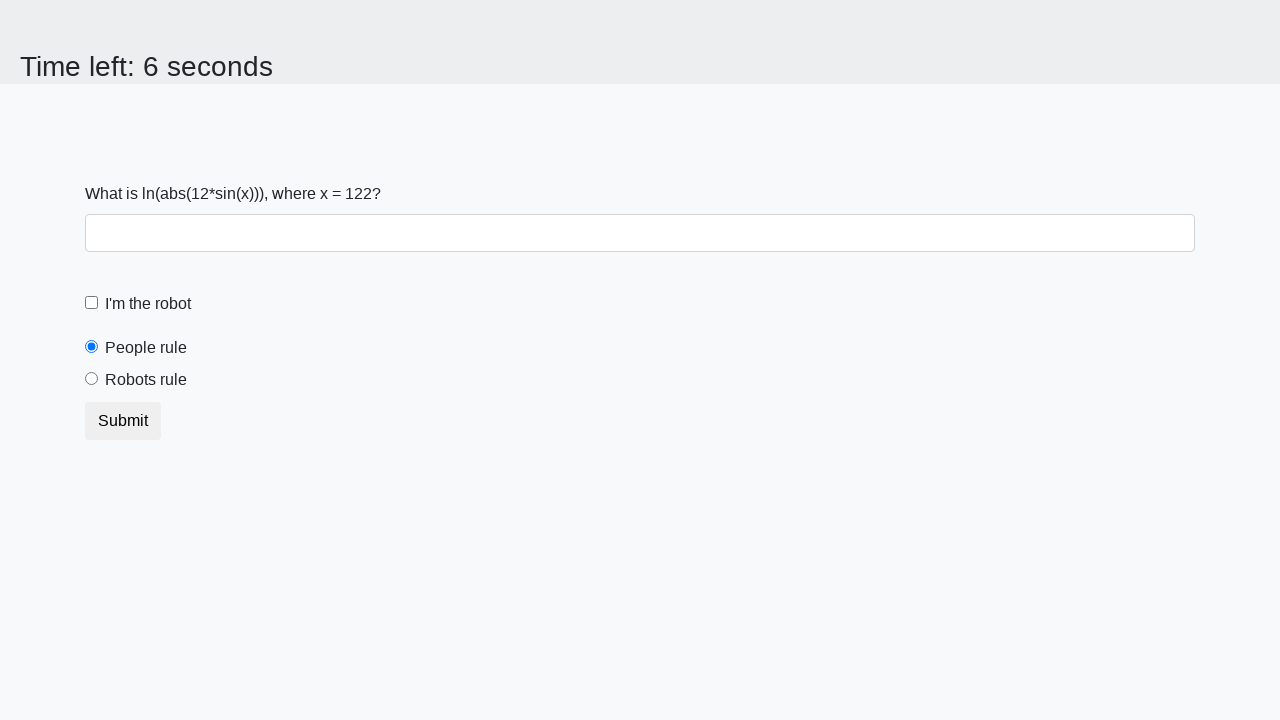

Calculated result y = log(abs(12*sin(122))) = 1.7891824593814434
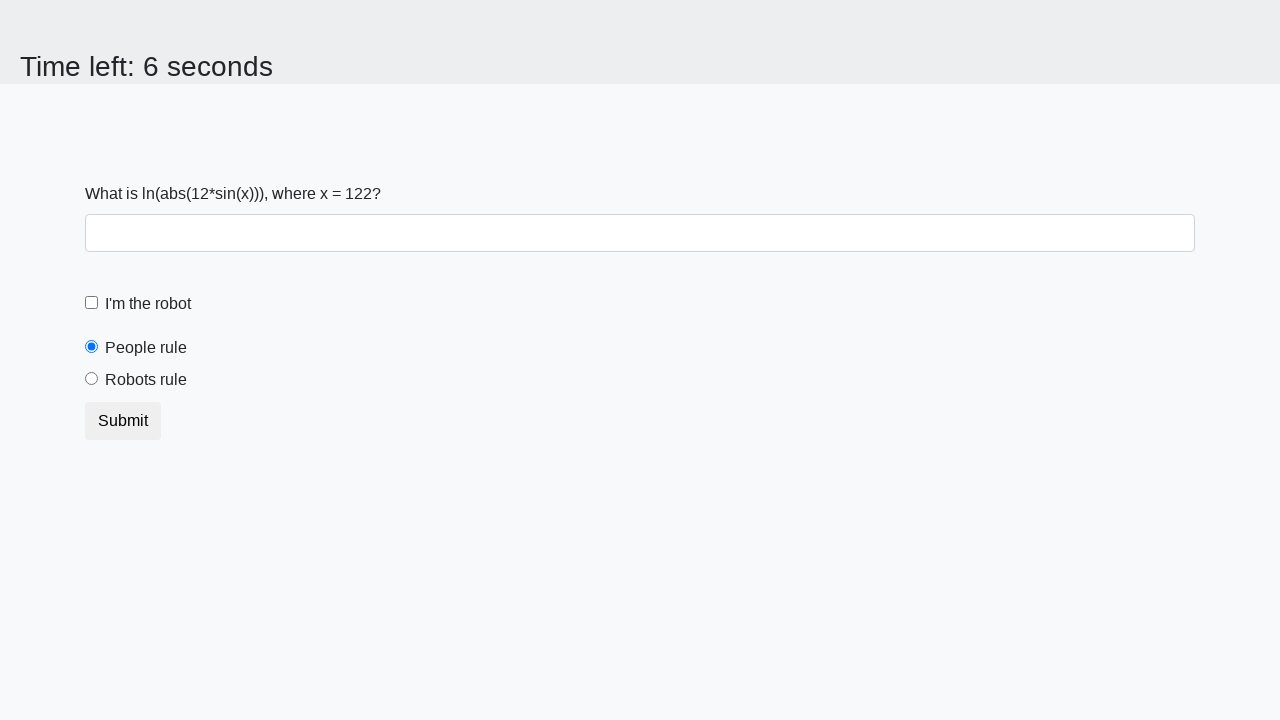

Filled answer field with calculated value: 1.7891824593814434 on #answer
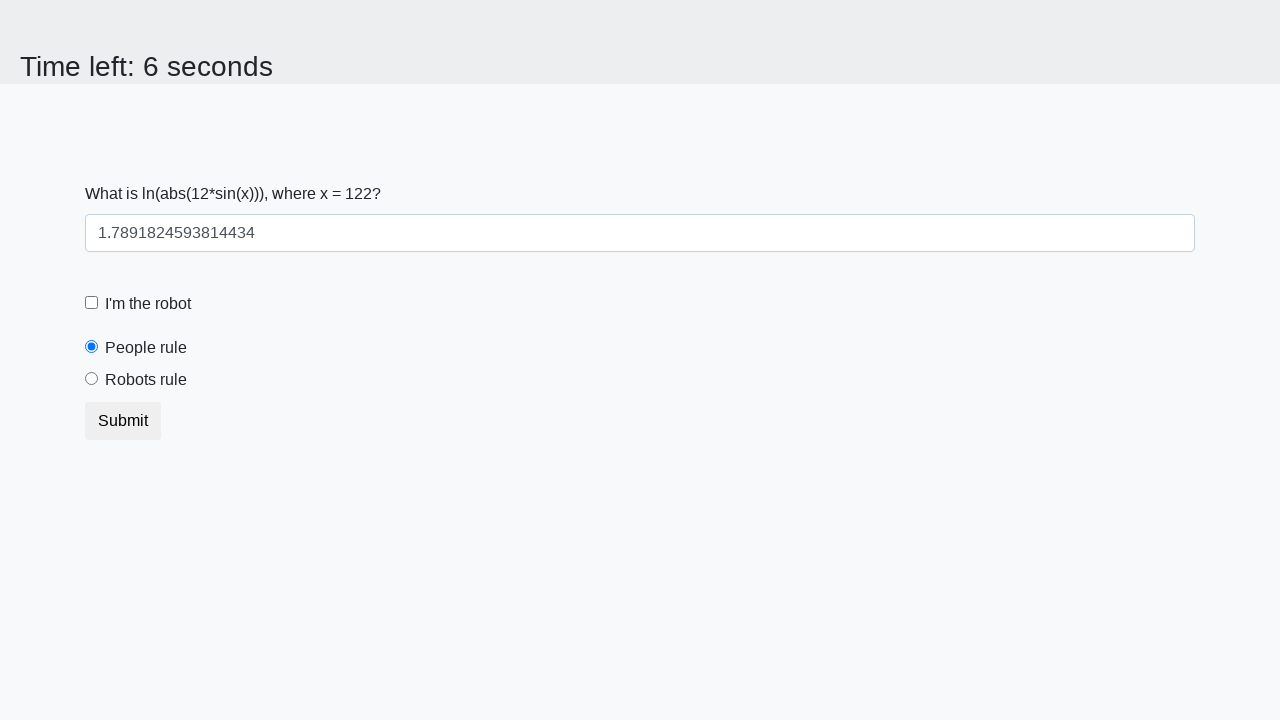

Clicked robot confirmation checkbox (#robotCheckbox) at (92, 303) on #robotCheckbox
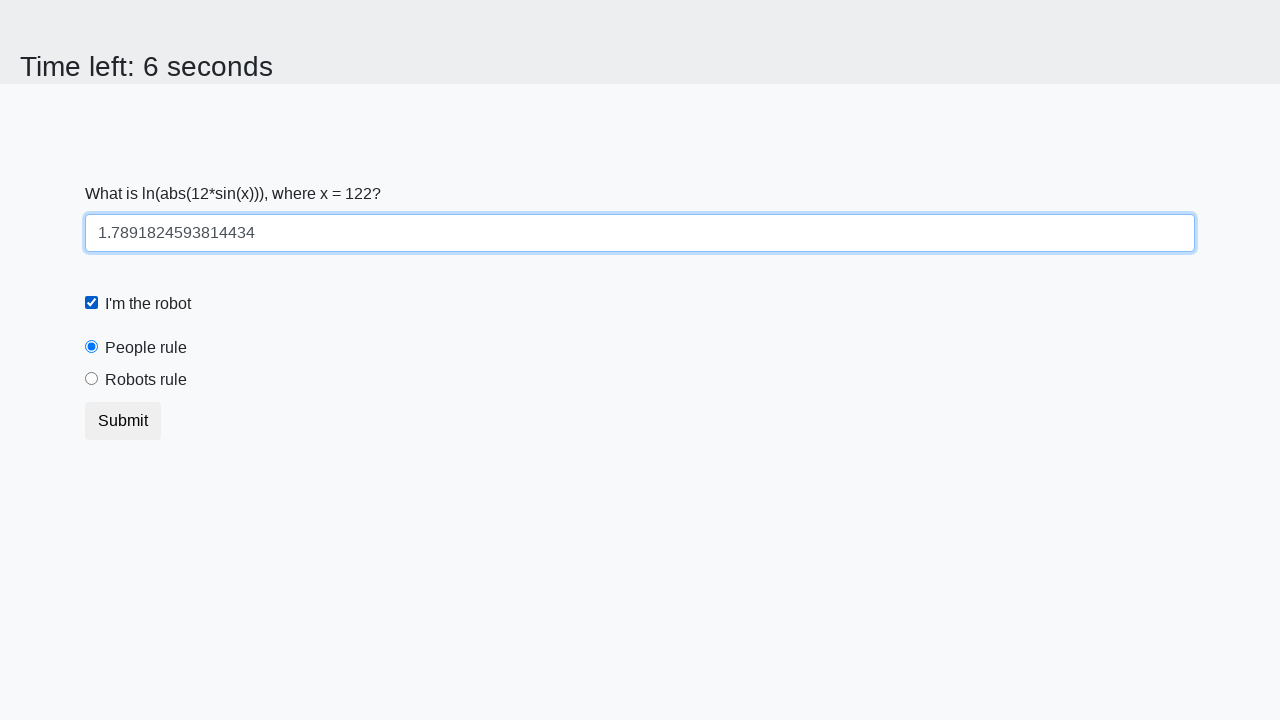

Selected 'Robots rule!' radio button (#robotsRule) at (92, 379) on #robotsRule
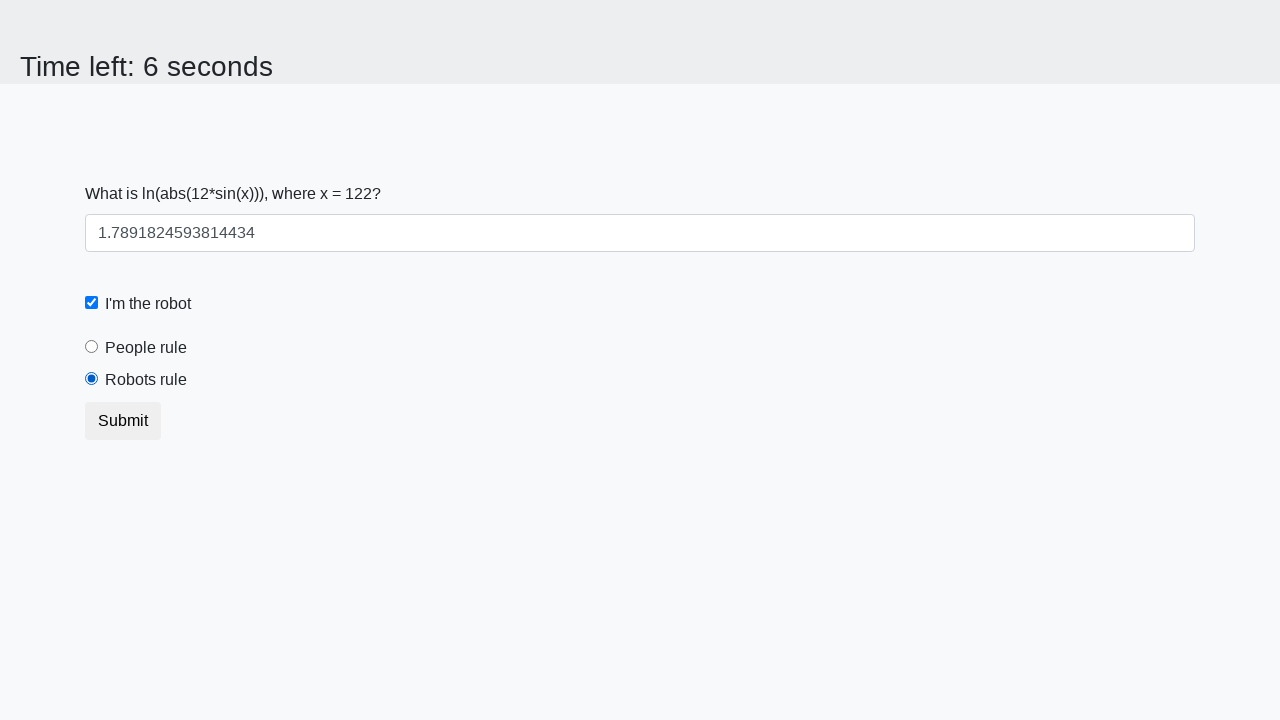

Clicked submit button to complete form submission at (123, 421) on button.btn
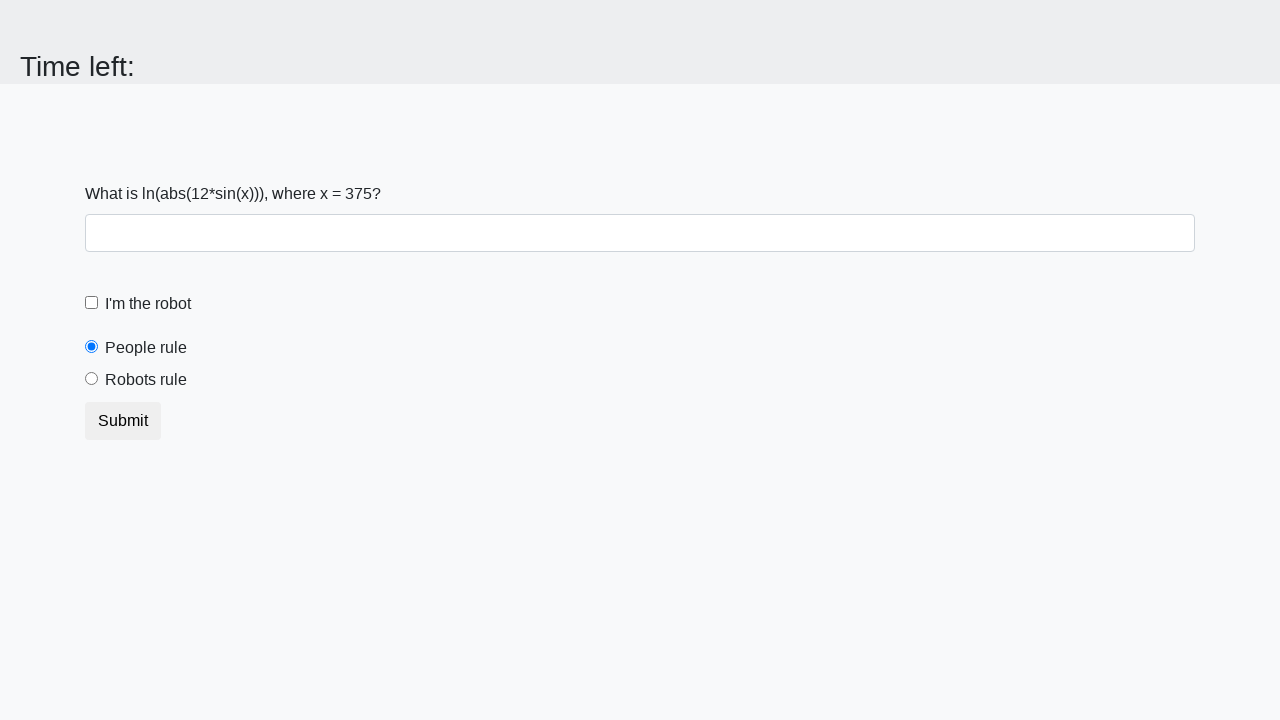

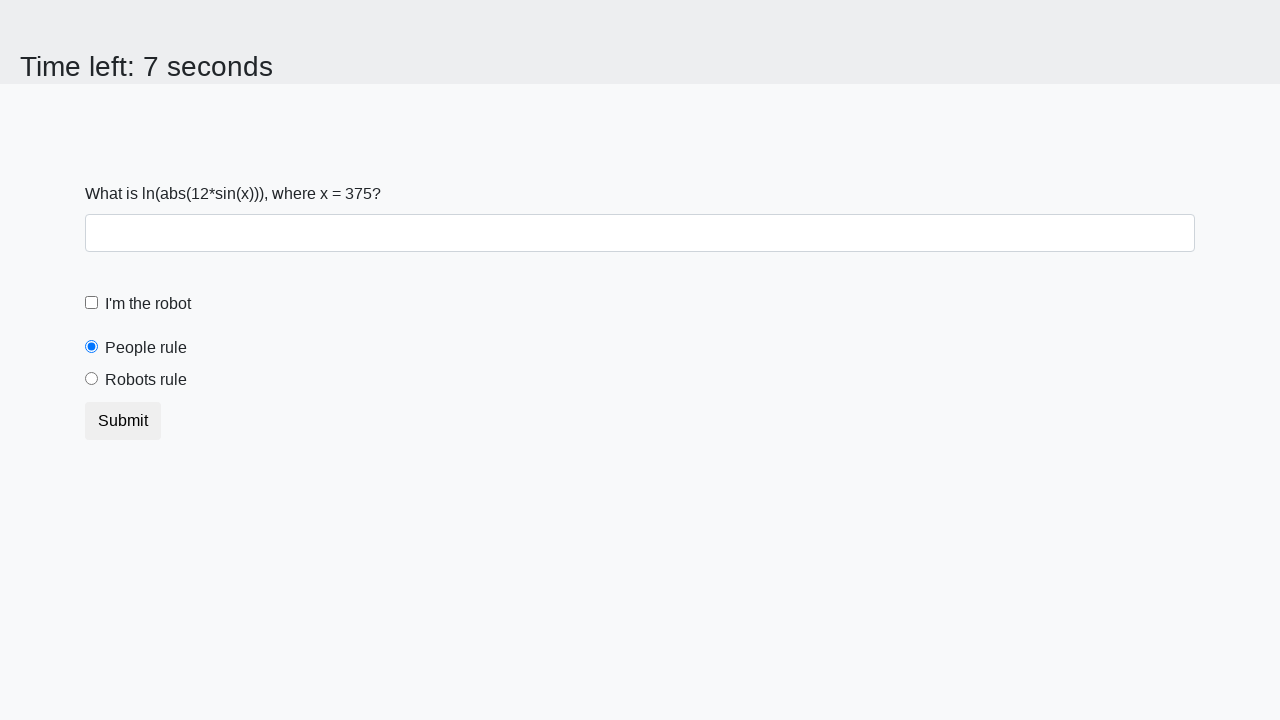